Tests the complete lifecycle of tasks: adding, toggling, filtering between All/Active/Completed views, and clearing completed tasks

Starting URL: https://todomvc4tasj.herokuapp.com/

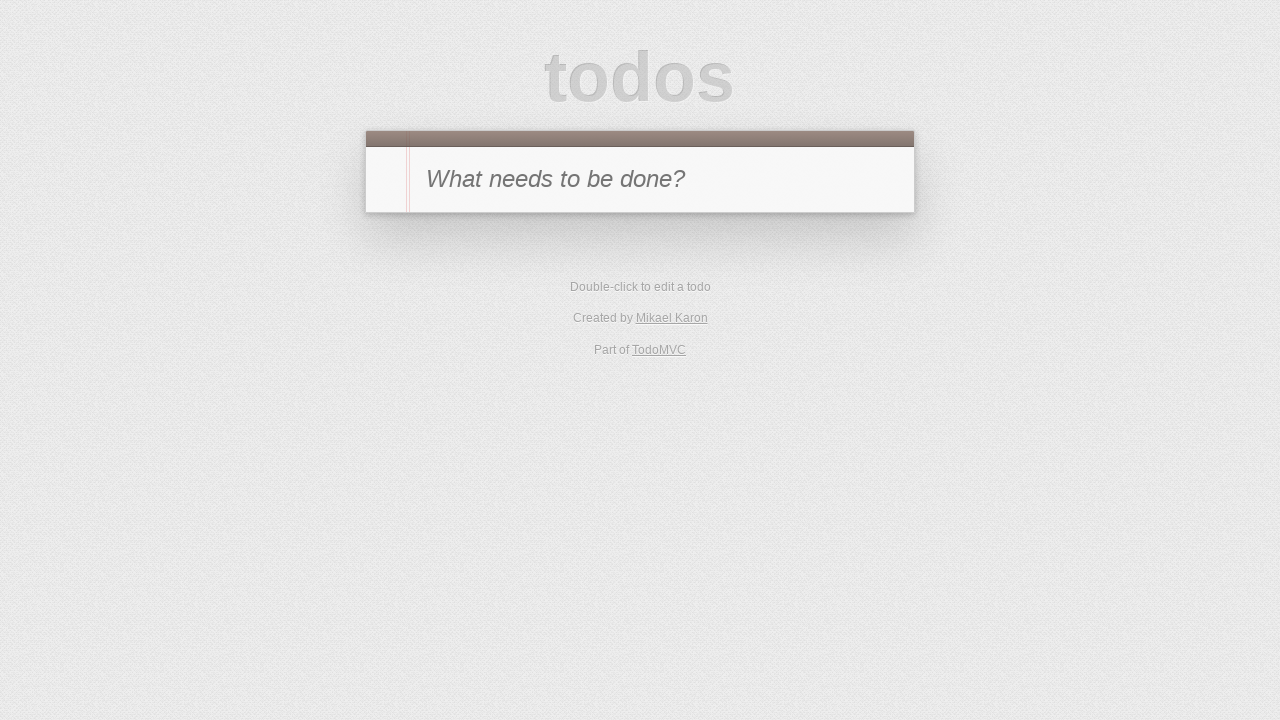

Filled new task input with '1' on #new-todo
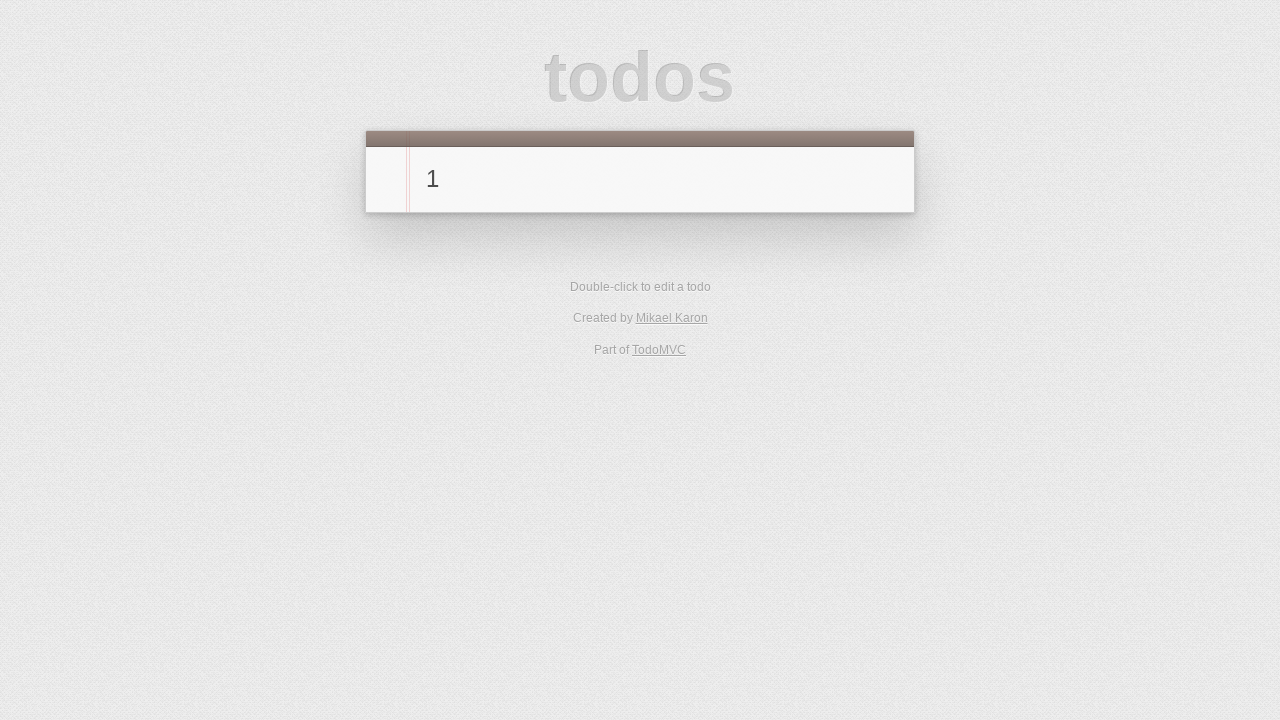

Pressed Enter to add task '1' on #new-todo
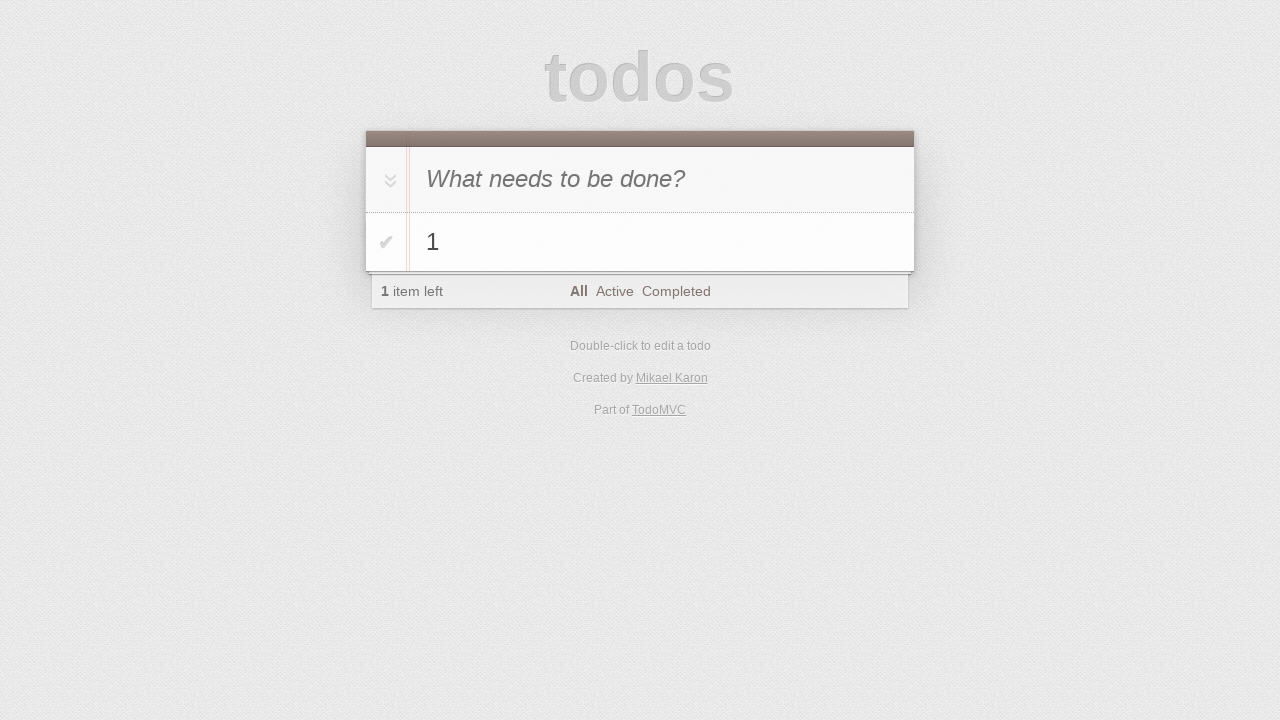

Clicked toggle to mark task '1' as complete at (386, 242) on #todo-list li:has-text('1') .toggle
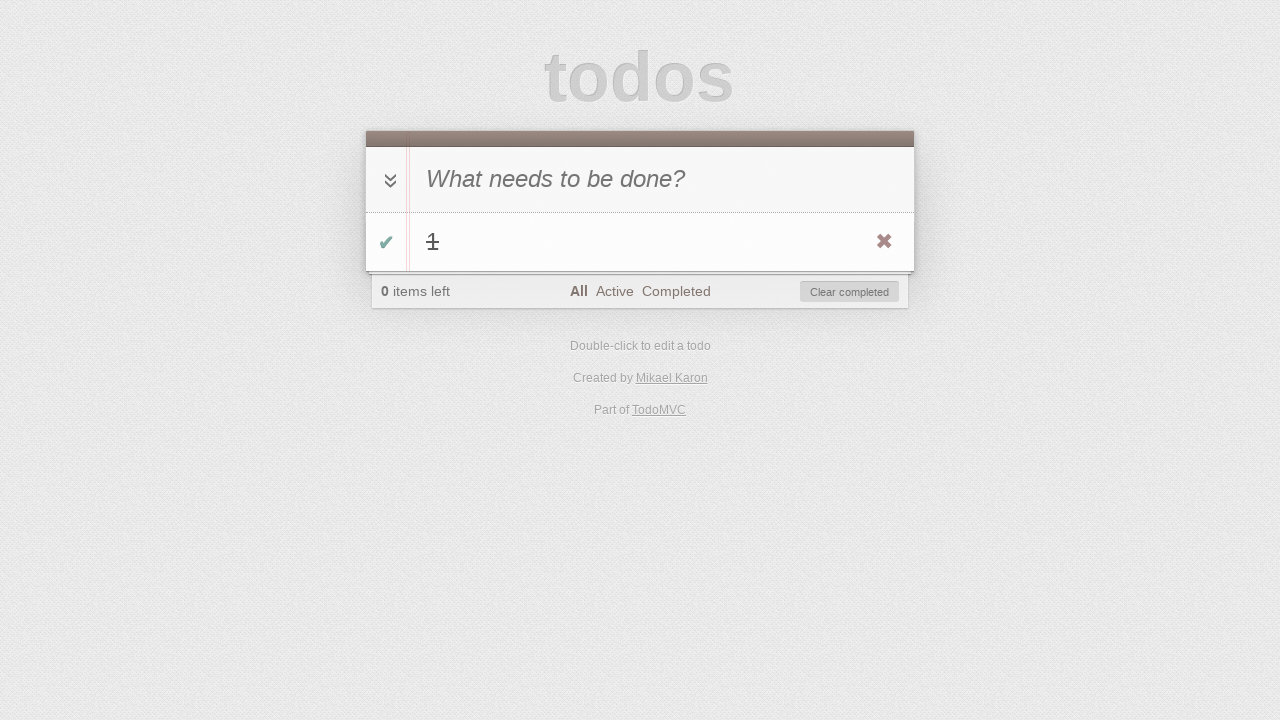

Verified task '1' is visible in the list
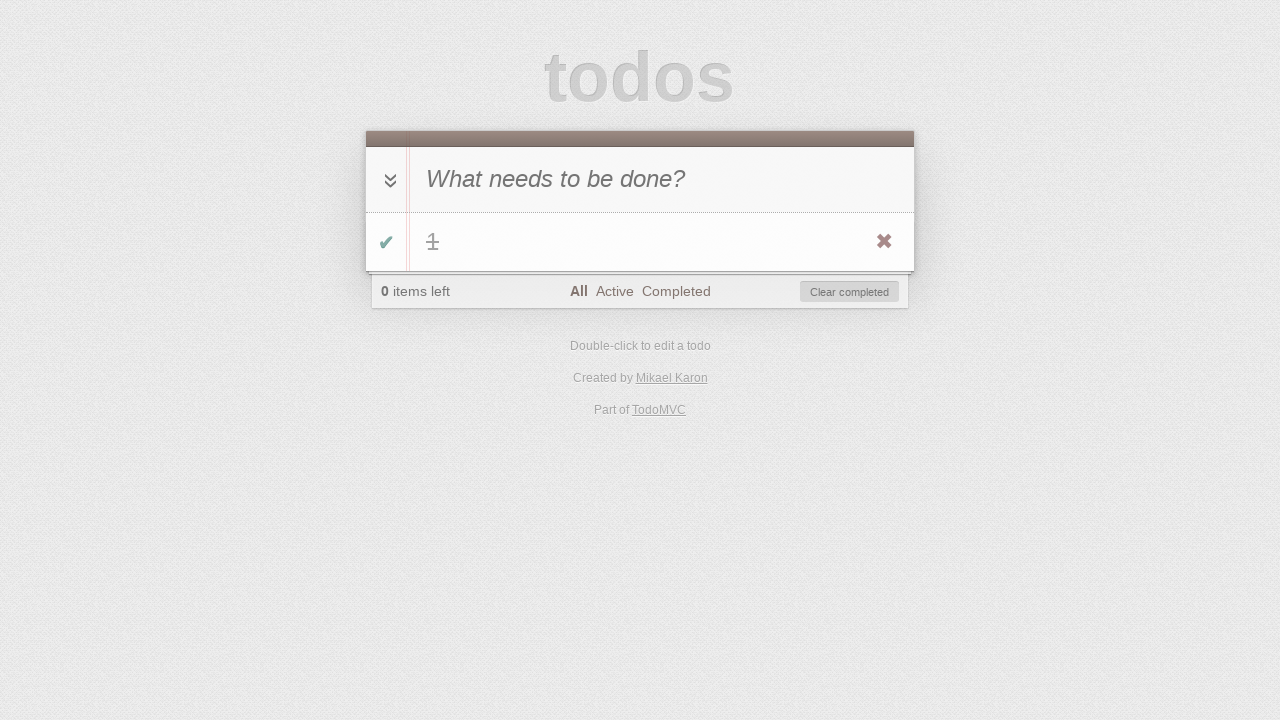

Clicked Active filter to show only active tasks at (614, 291) on #filters li:has-text('Active')
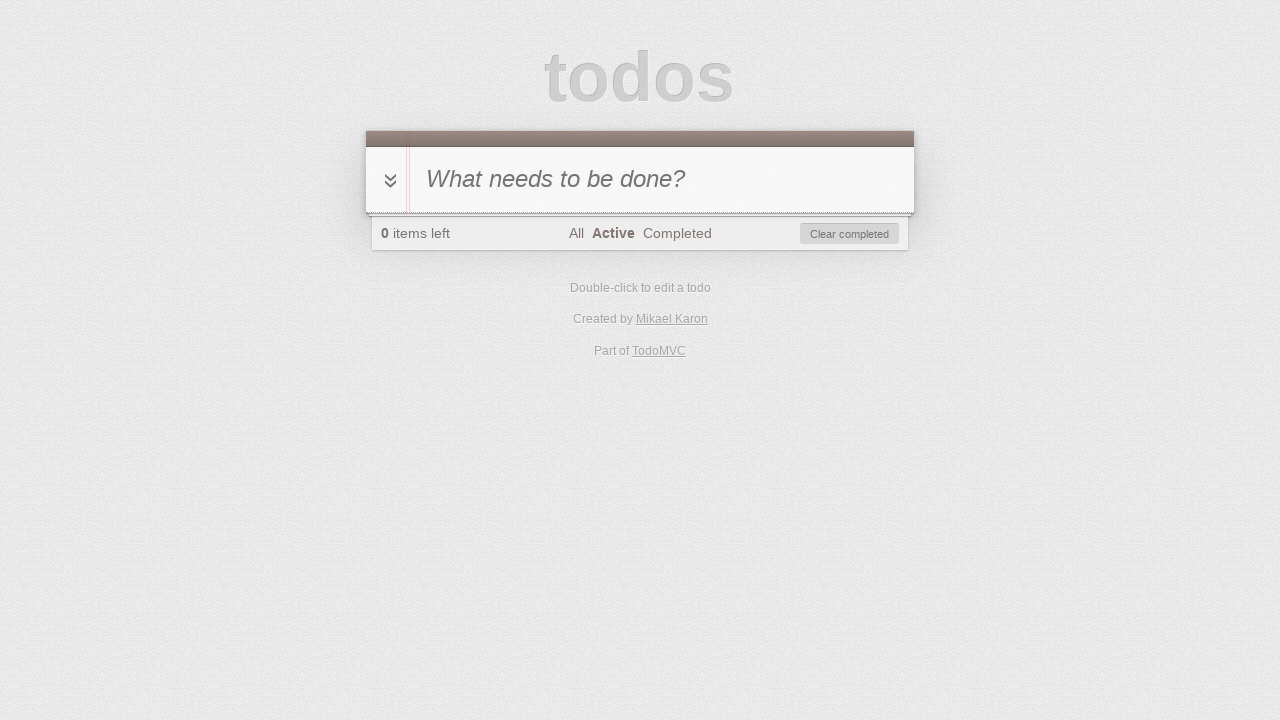

Waited for Active filter to apply (completed task should be hidden)
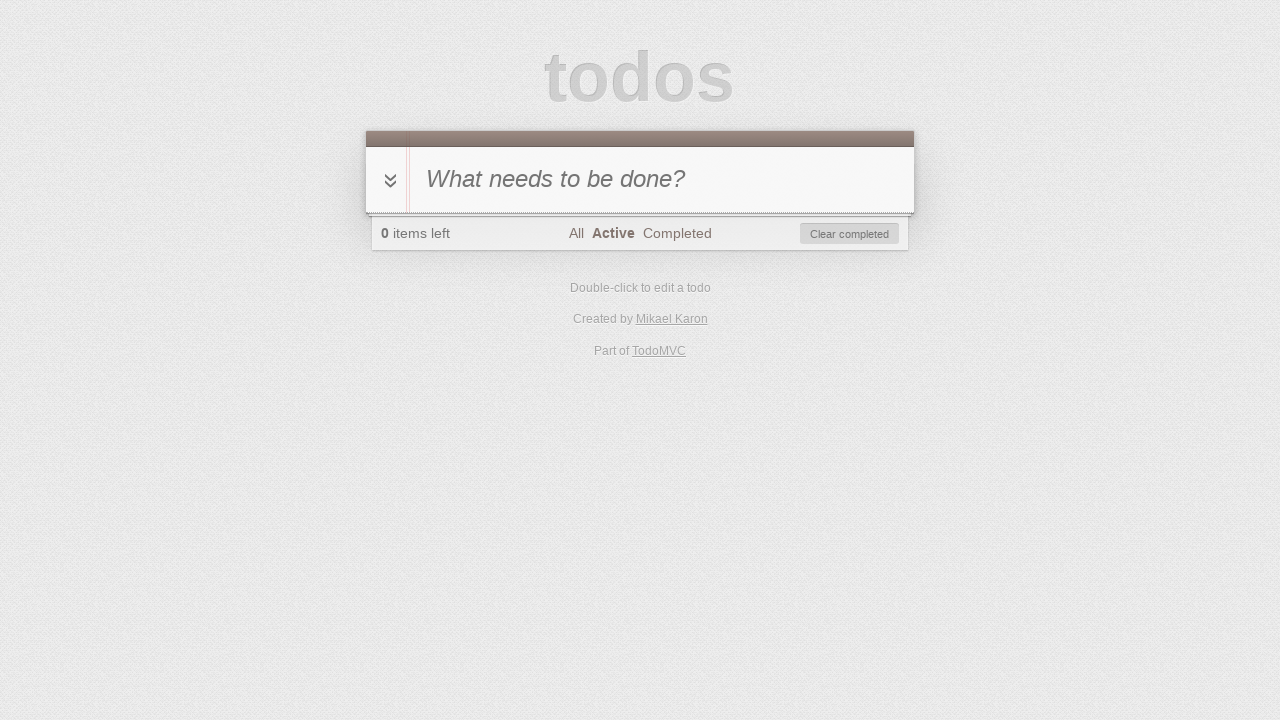

Filled new task input with '2' on #new-todo
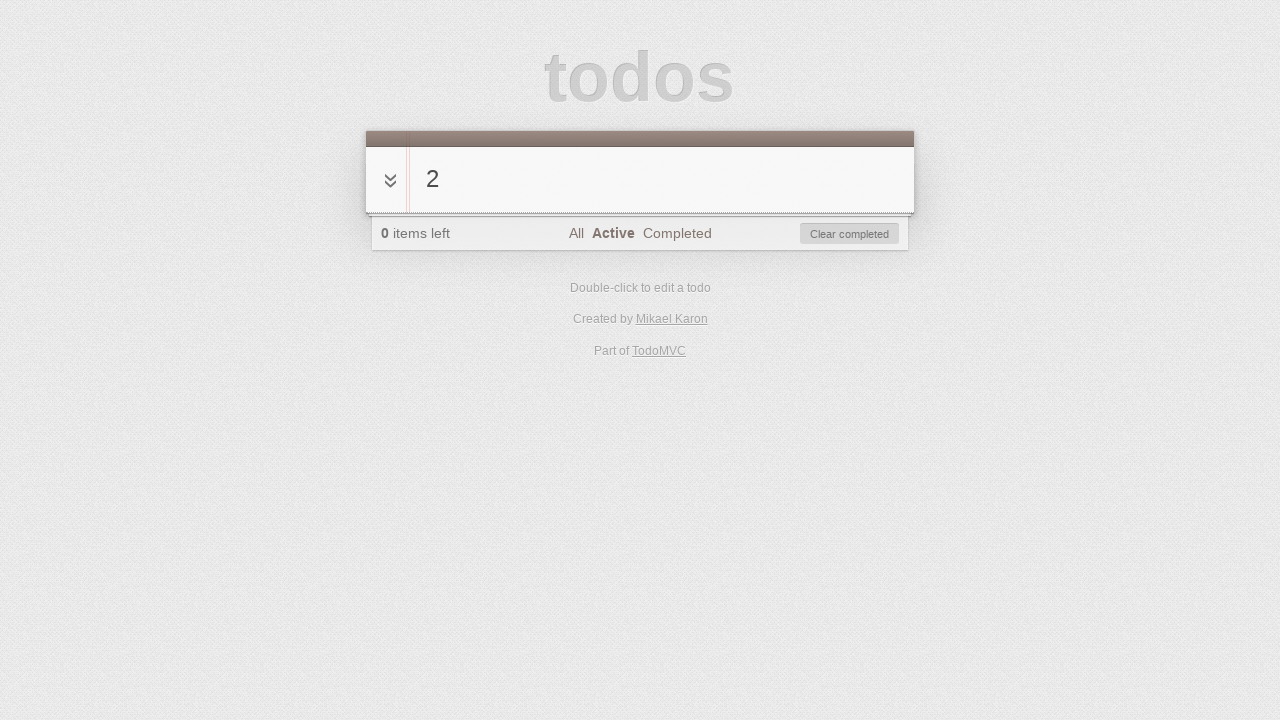

Pressed Enter to add task '2' on #new-todo
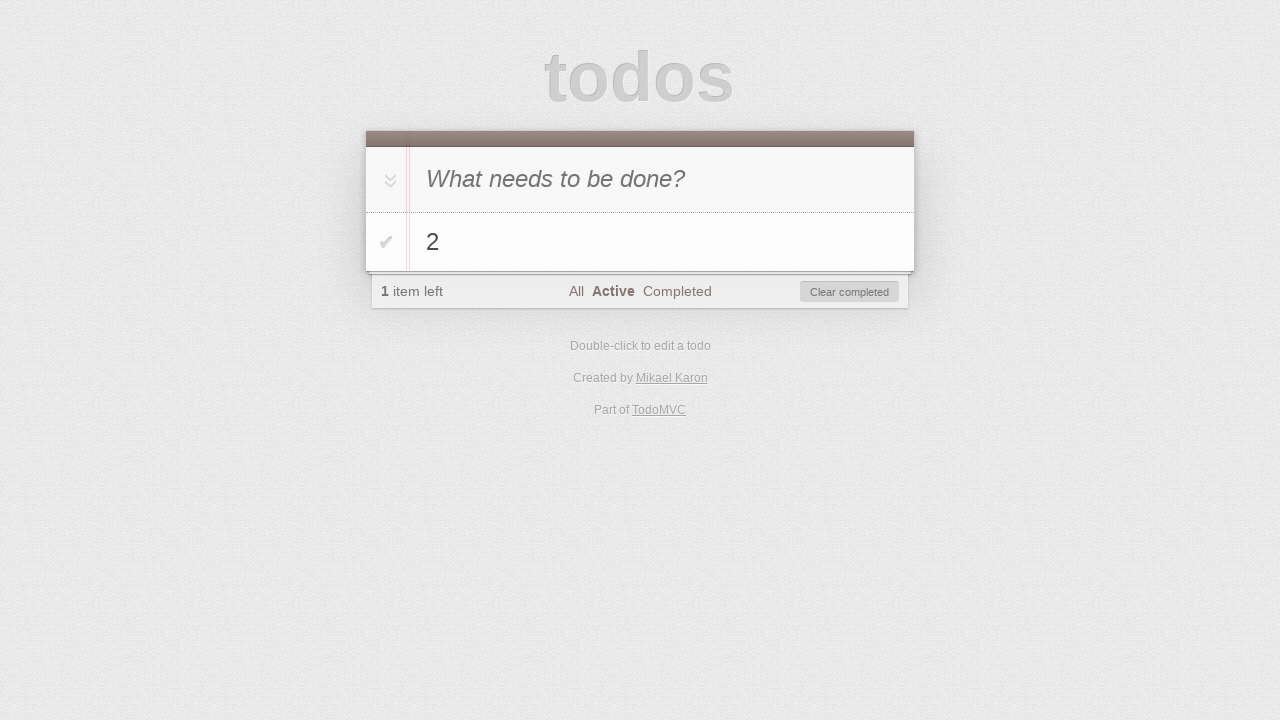

Verified items left count shows '1' active task
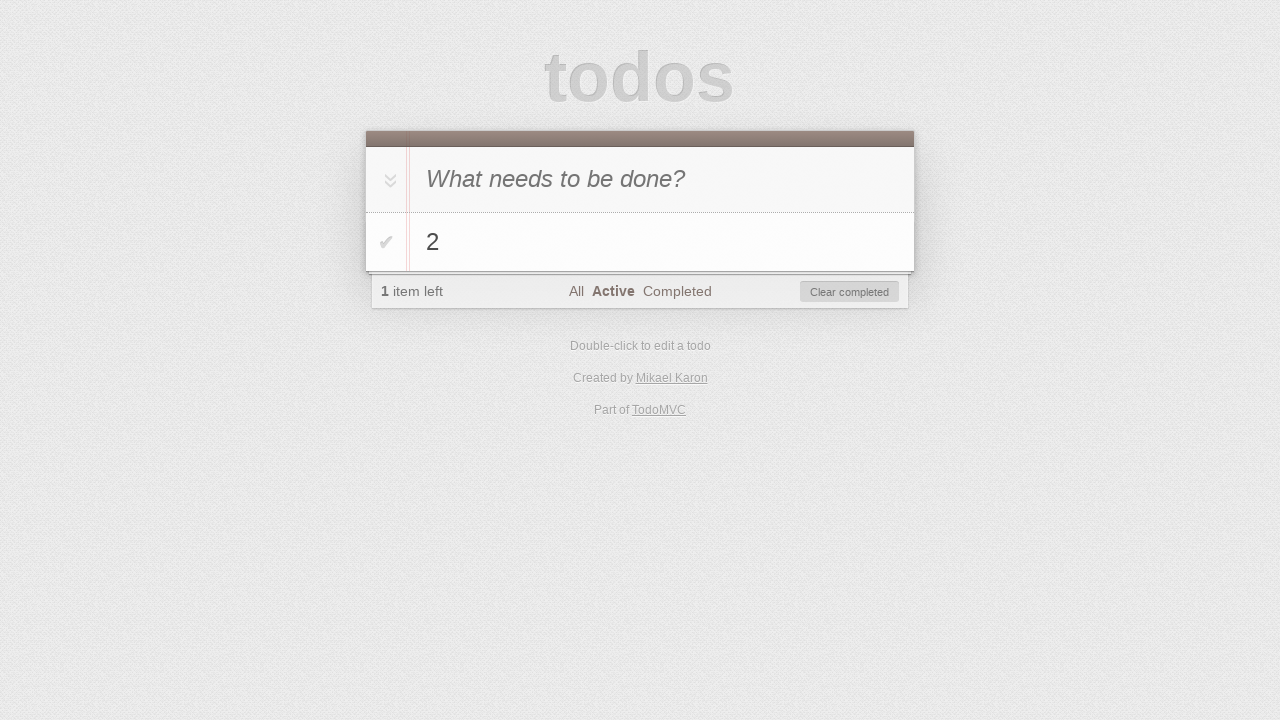

Clicked toggle-all to complete all tasks at (388, 180) on #toggle-all
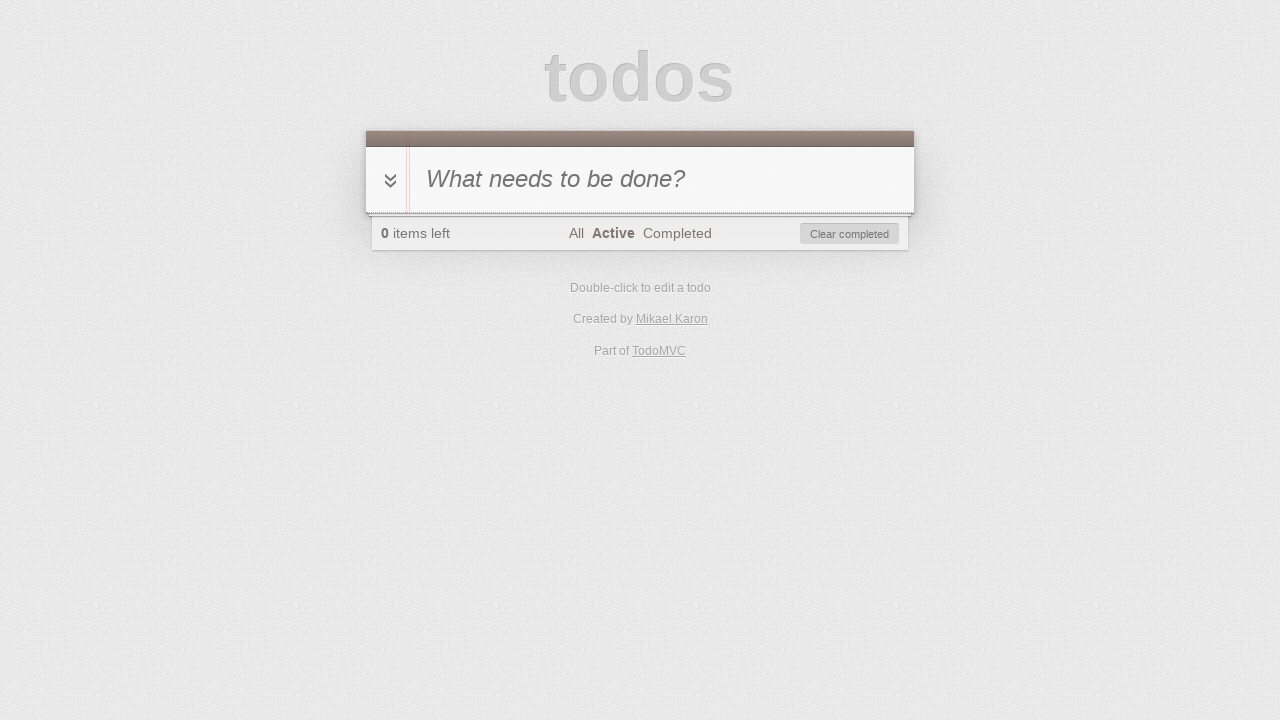

Clicked Completed filter to show only completed tasks at (677, 233) on #filters li:has-text('Completed')
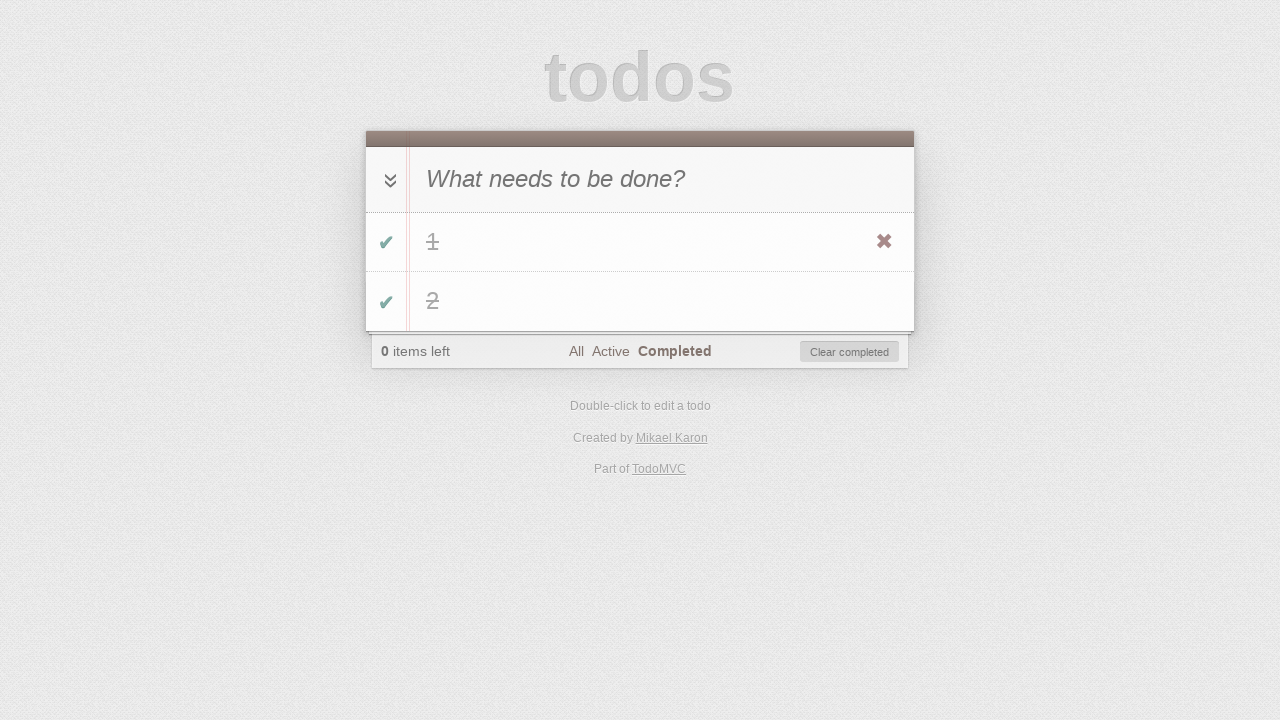

Clicked toggle to mark task '1' as active again at (386, 242) on #todo-list li:has-text('1') .toggle
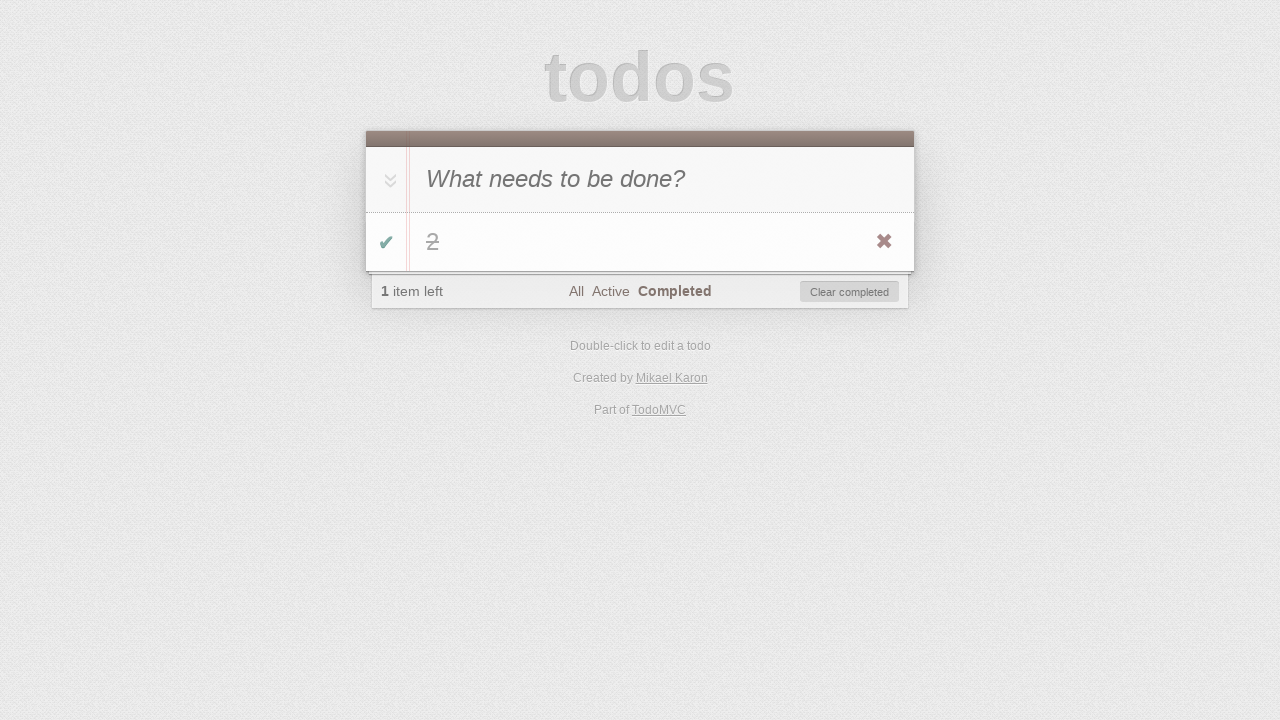

Clicked clear-completed button to remove completed tasks at (850, 292) on #clear-completed
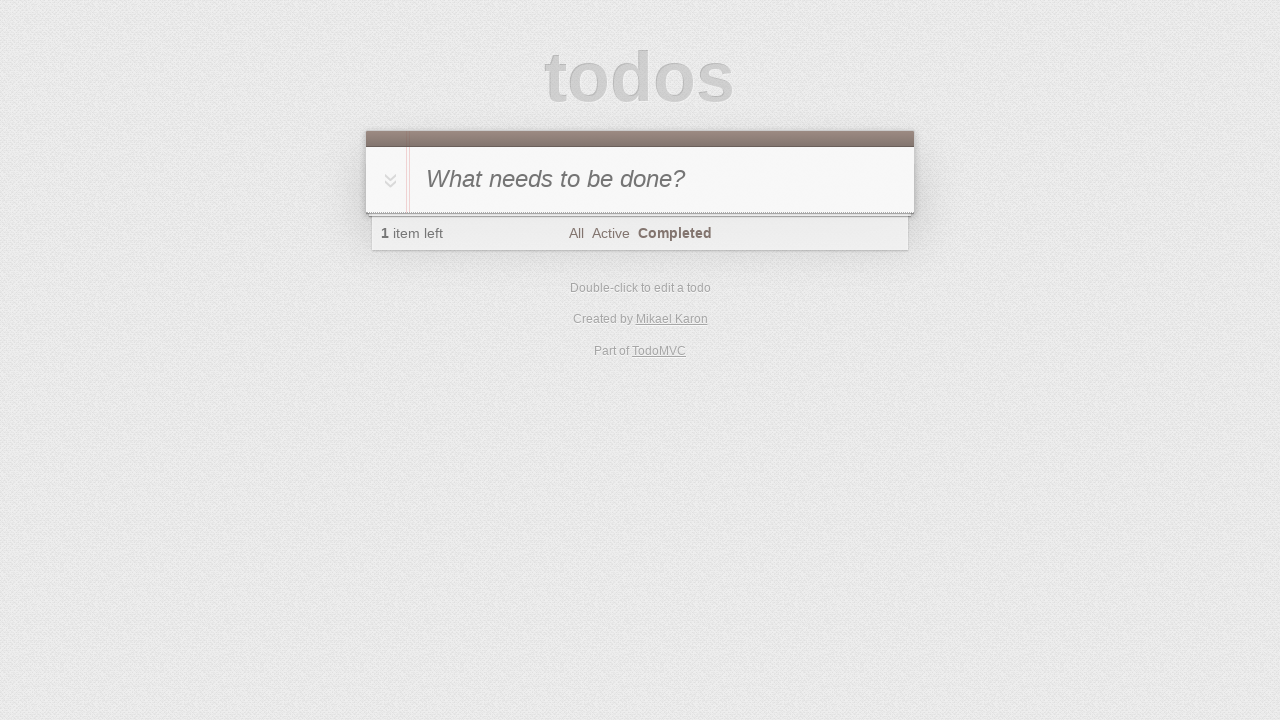

Clicked All filter to show all remaining tasks at (576, 233) on #filters li:has-text('All')
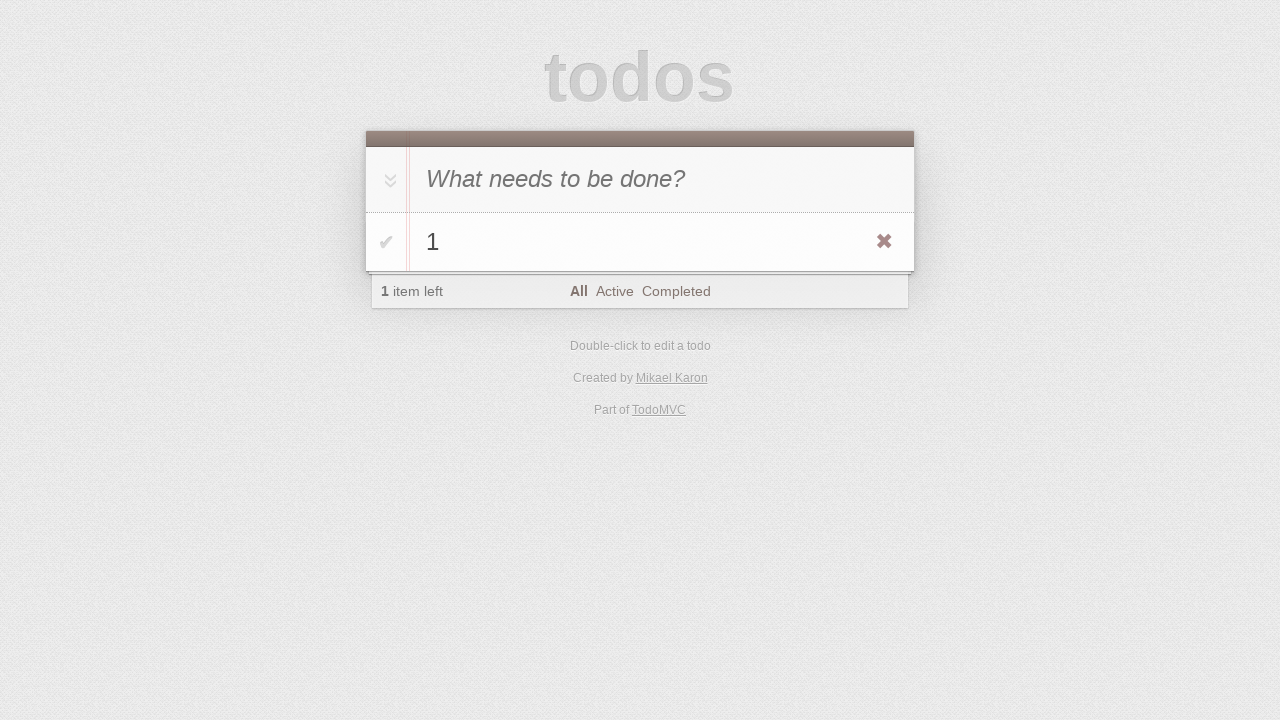

Verified task '1' is visible after clearing completed tasks
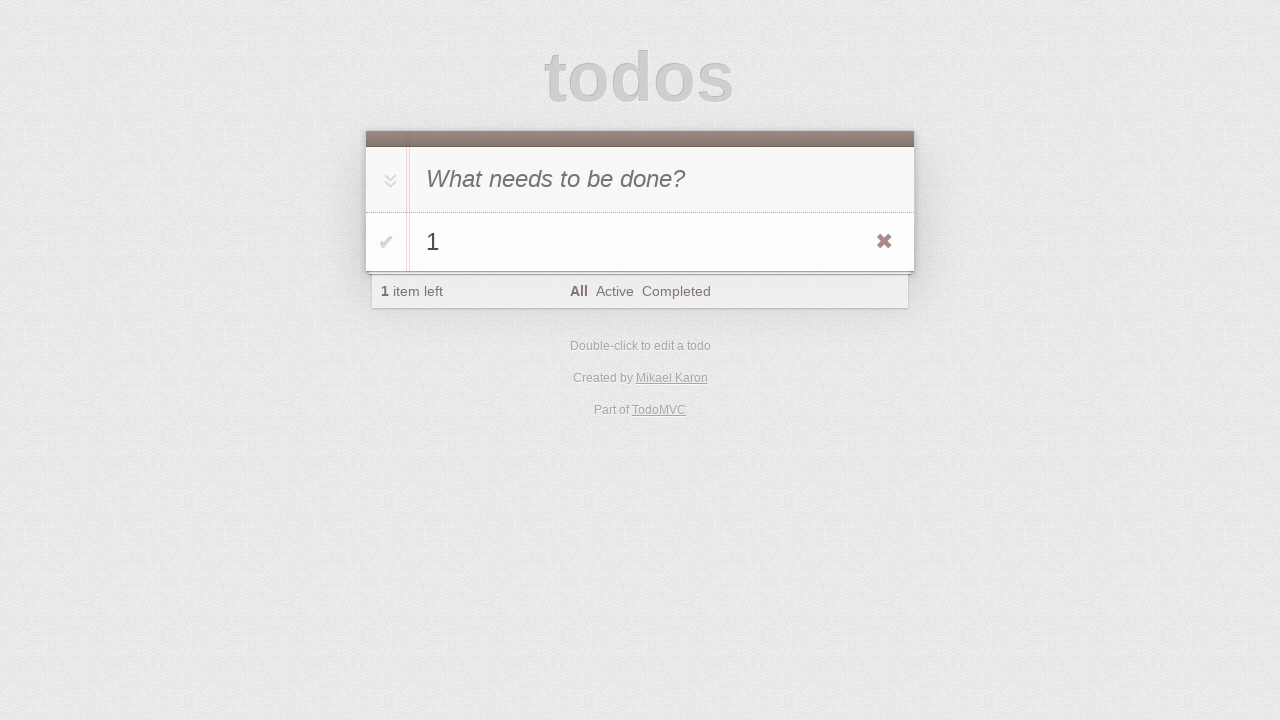

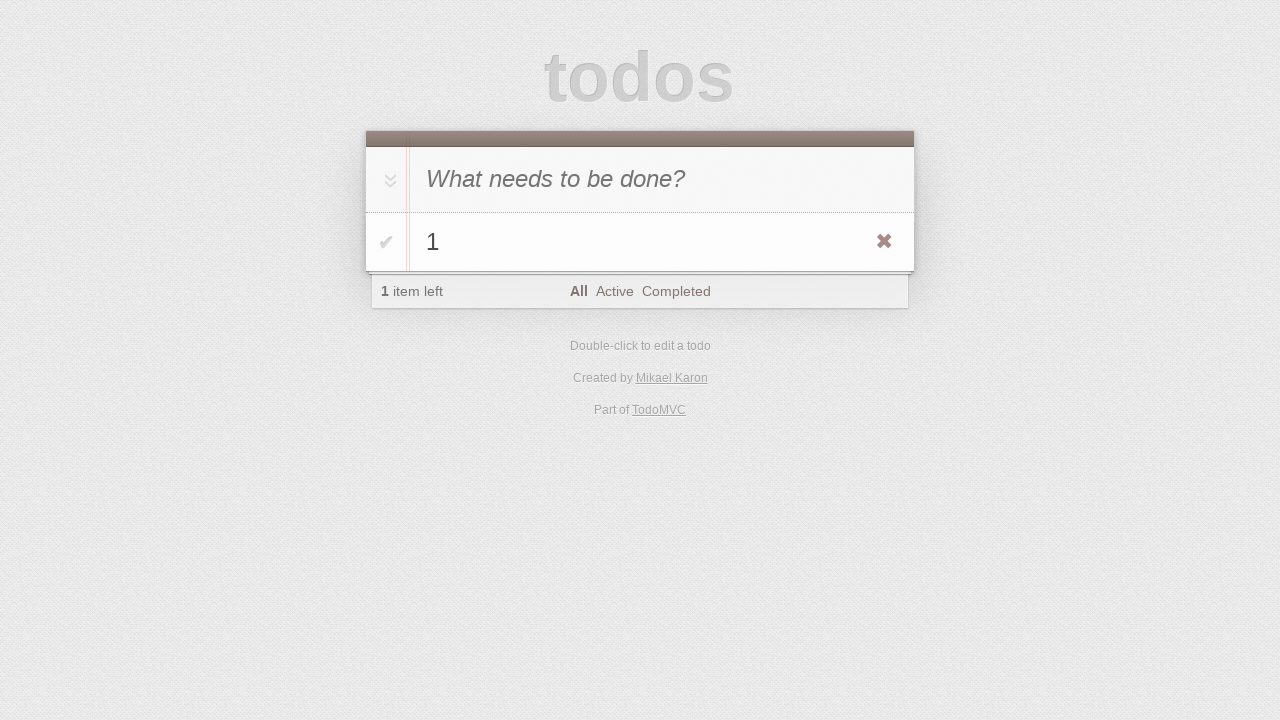